Tests e-commerce cart functionality by searching through product listings and adding specific items (Cucumber, Brocolli, Beetroot) to the shopping cart.

Starting URL: https://rahulshettyacademy.com/seleniumPractise/

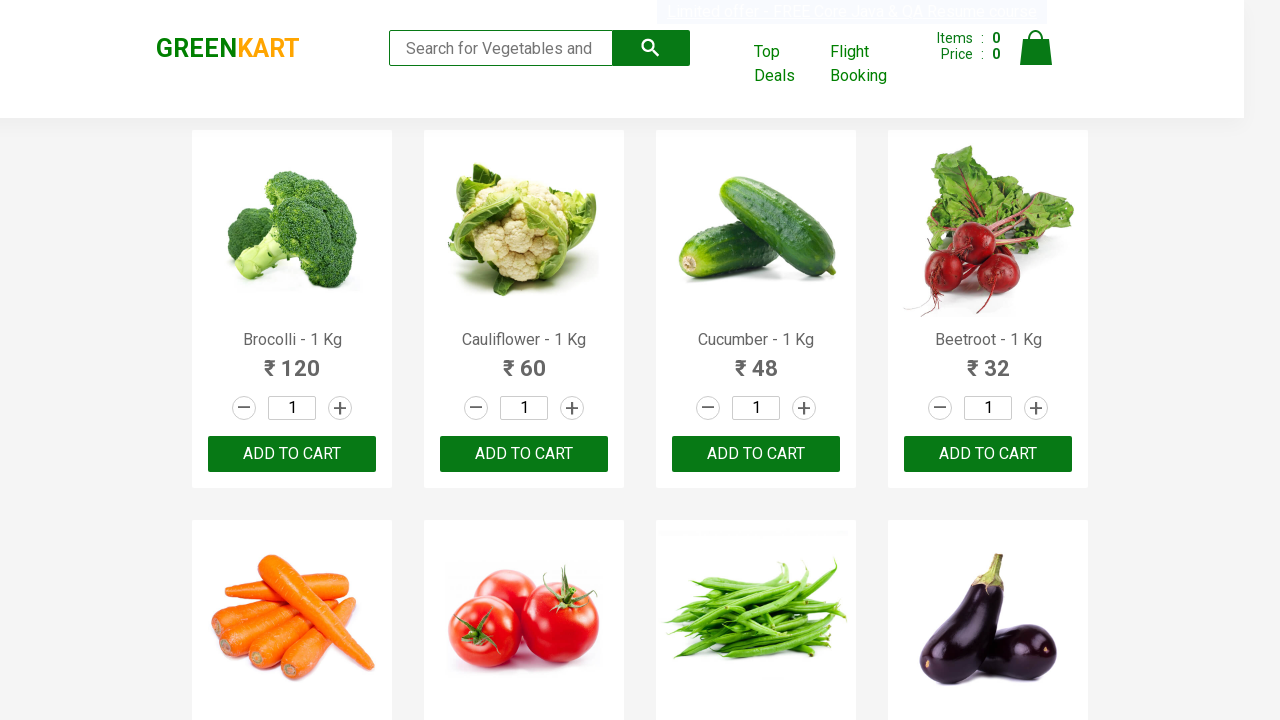

Waited for product listings to load
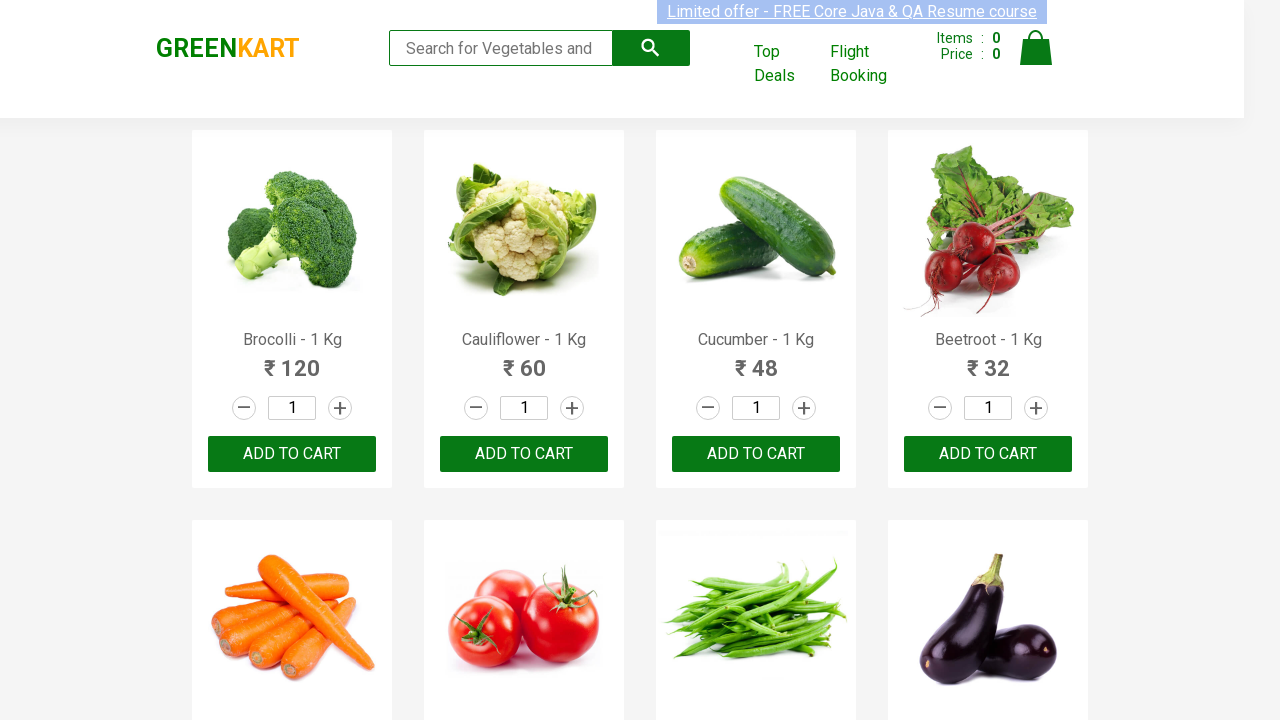

Retrieved all product name elements from the page
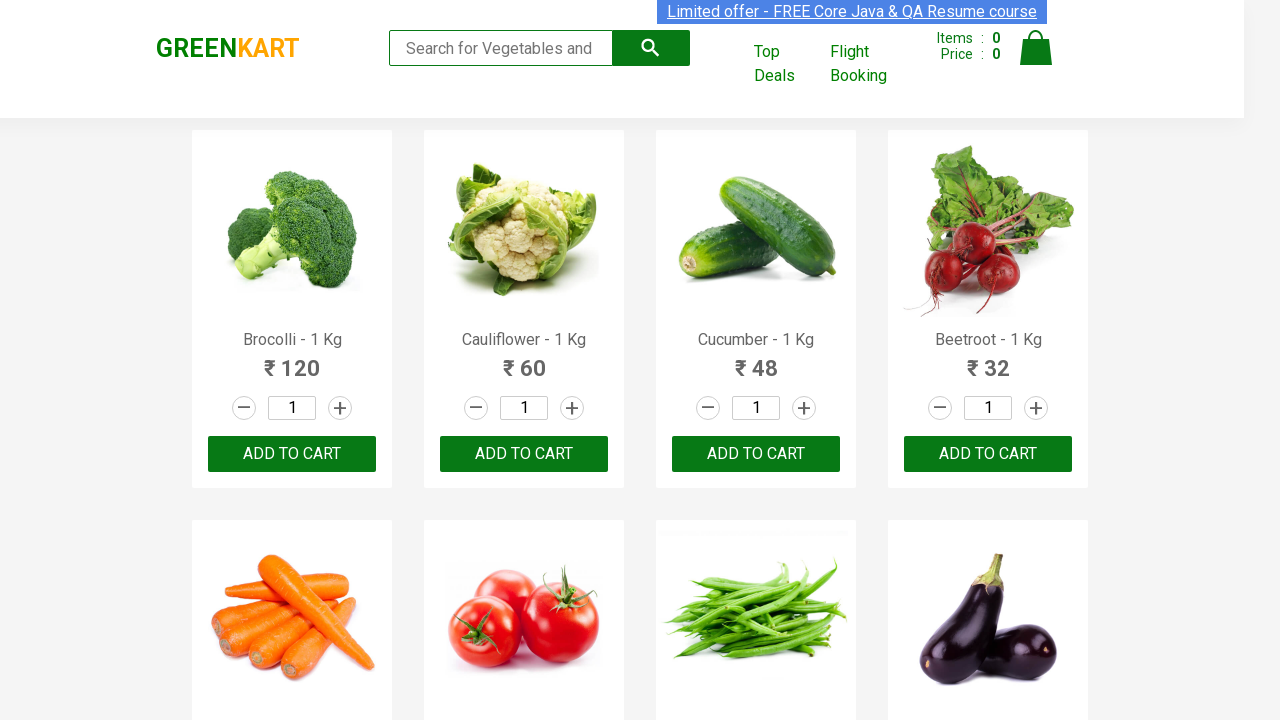

Added 'Brocolli' to shopping cart at (292, 454) on xpath=//div[@class='product-action']/button >> nth=0
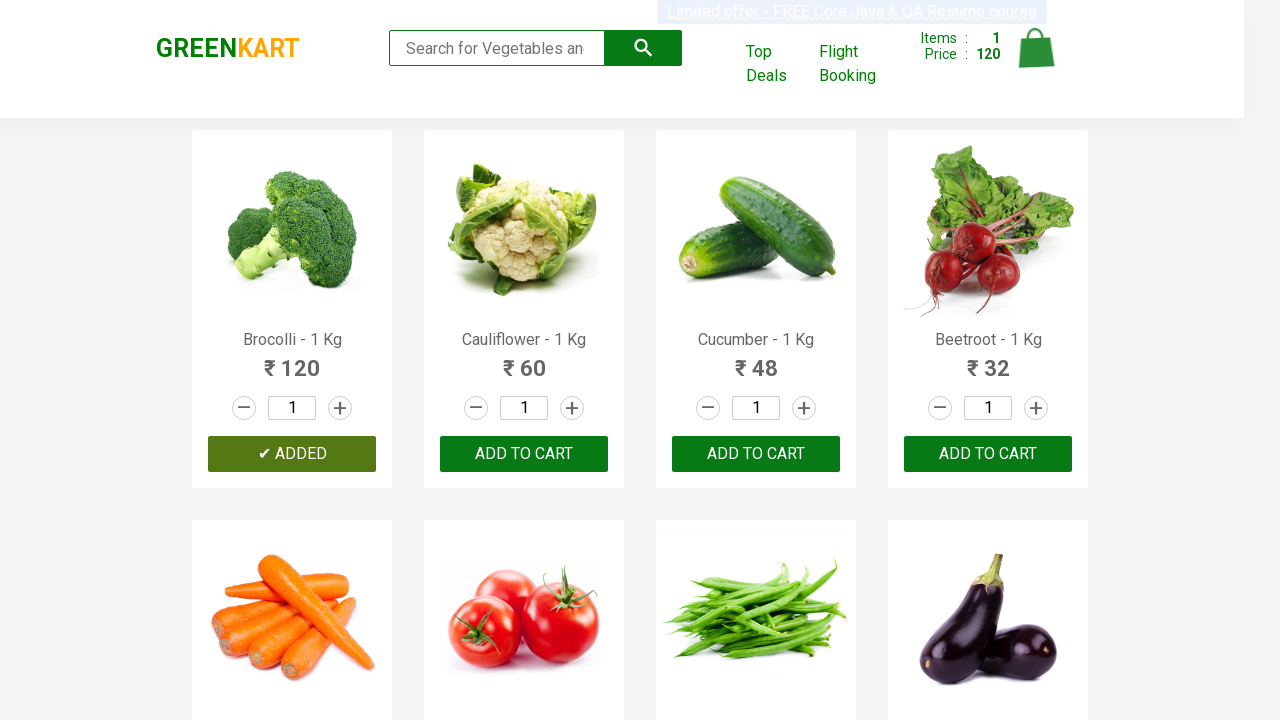

Added 'Cucumber' to shopping cart at (756, 454) on xpath=//div[@class='product-action']/button >> nth=2
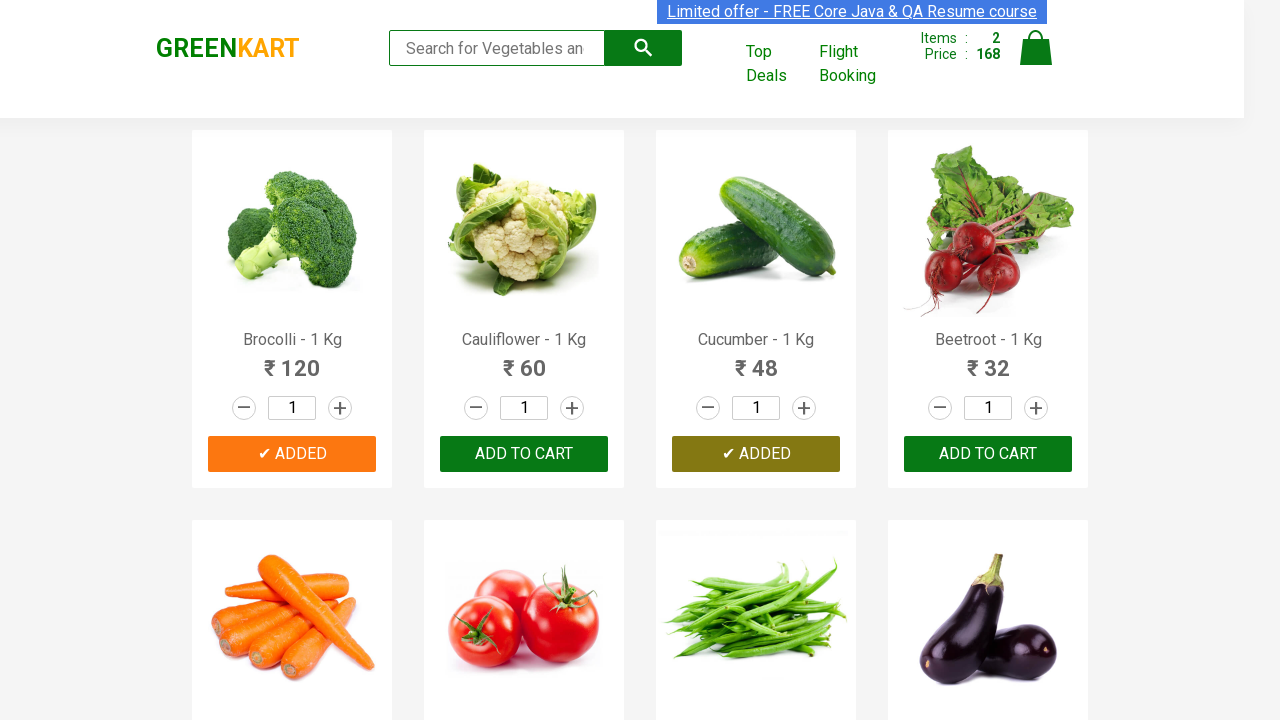

Added 'Beetroot' to shopping cart at (988, 454) on xpath=//div[@class='product-action']/button >> nth=3
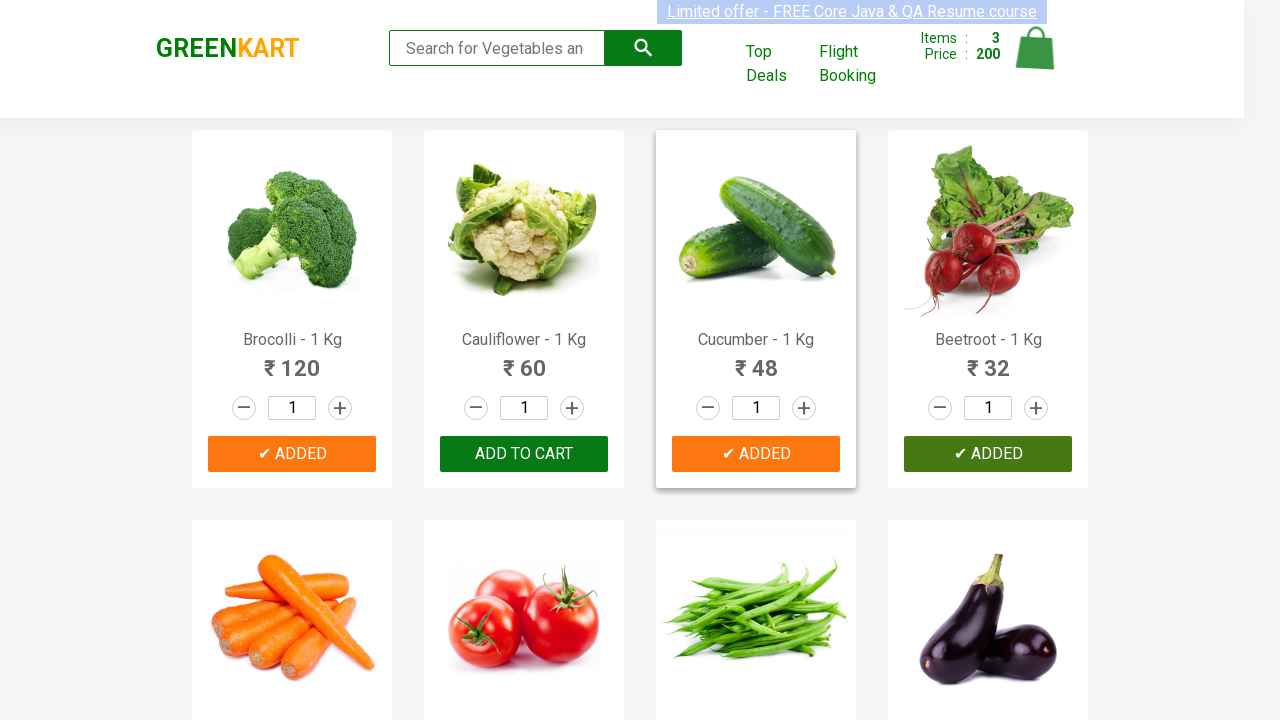

Waited for cart to update after adding all items
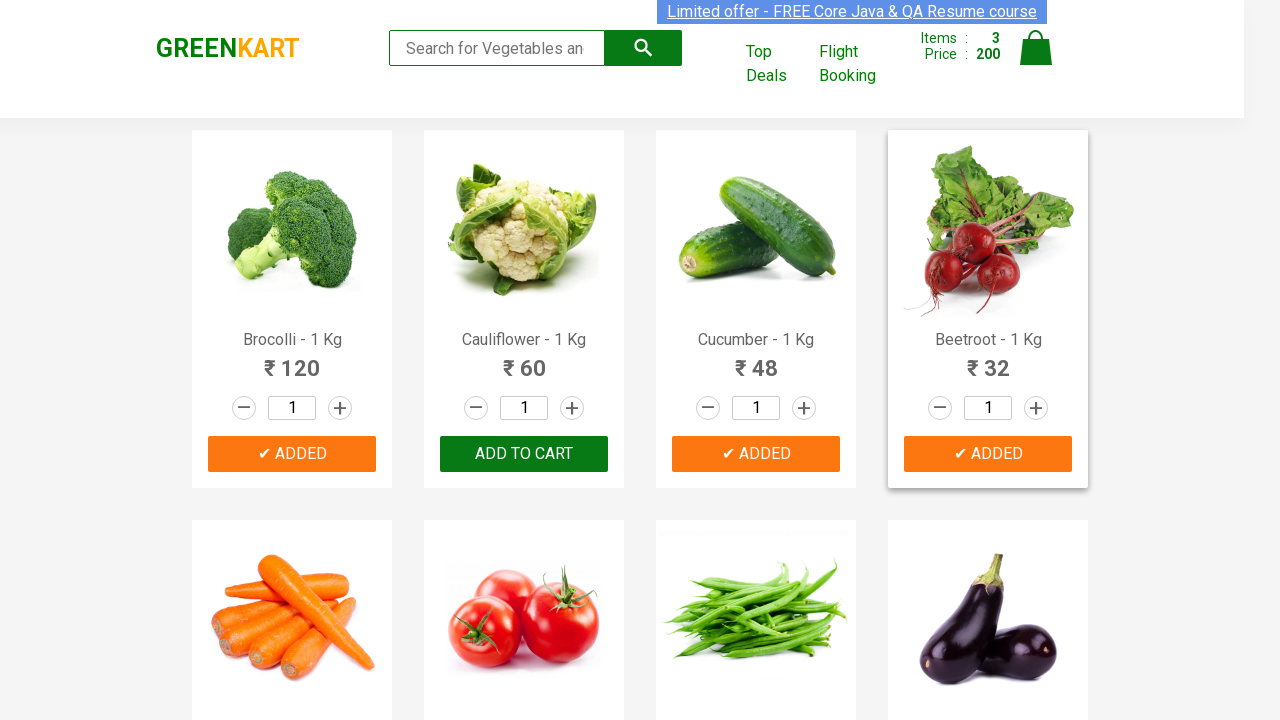

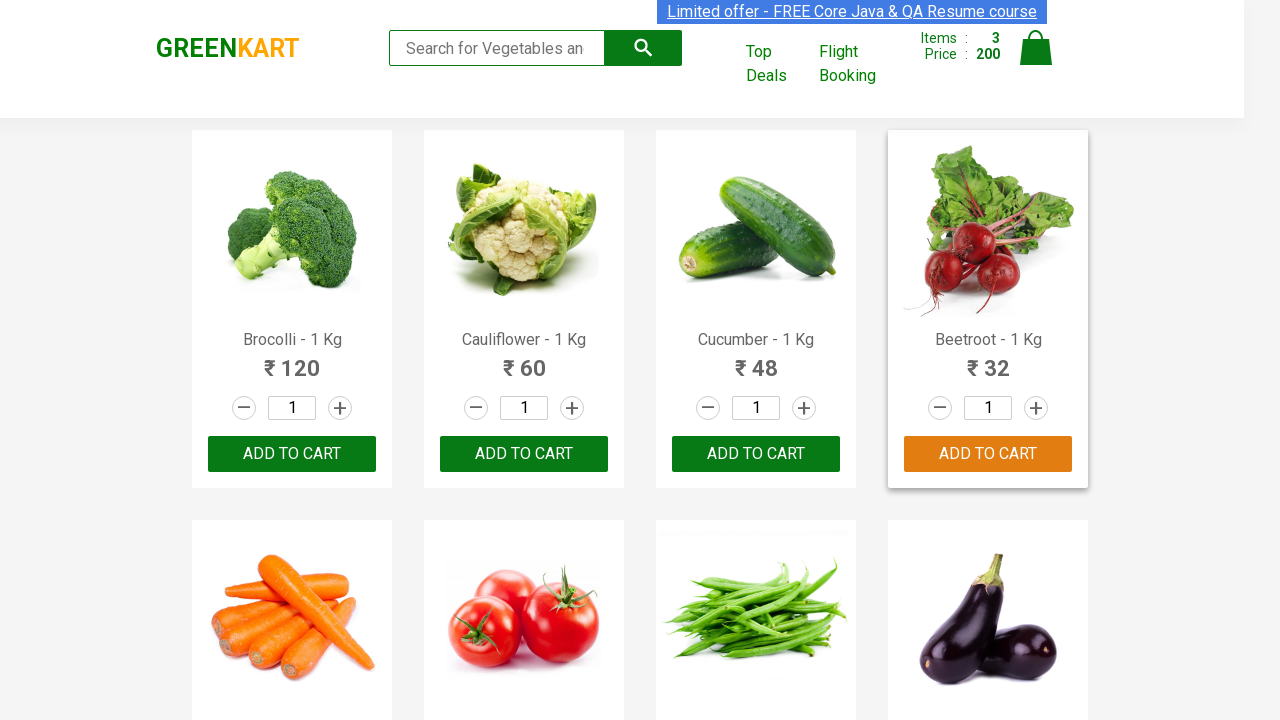